Tests handling multiple browser tabs by clicking a button that opens a new tab, switching to the new tab, verifying the heading text, closing the tab, and switching back to the original tab.

Starting URL: https://demoqa.com/browser-windows

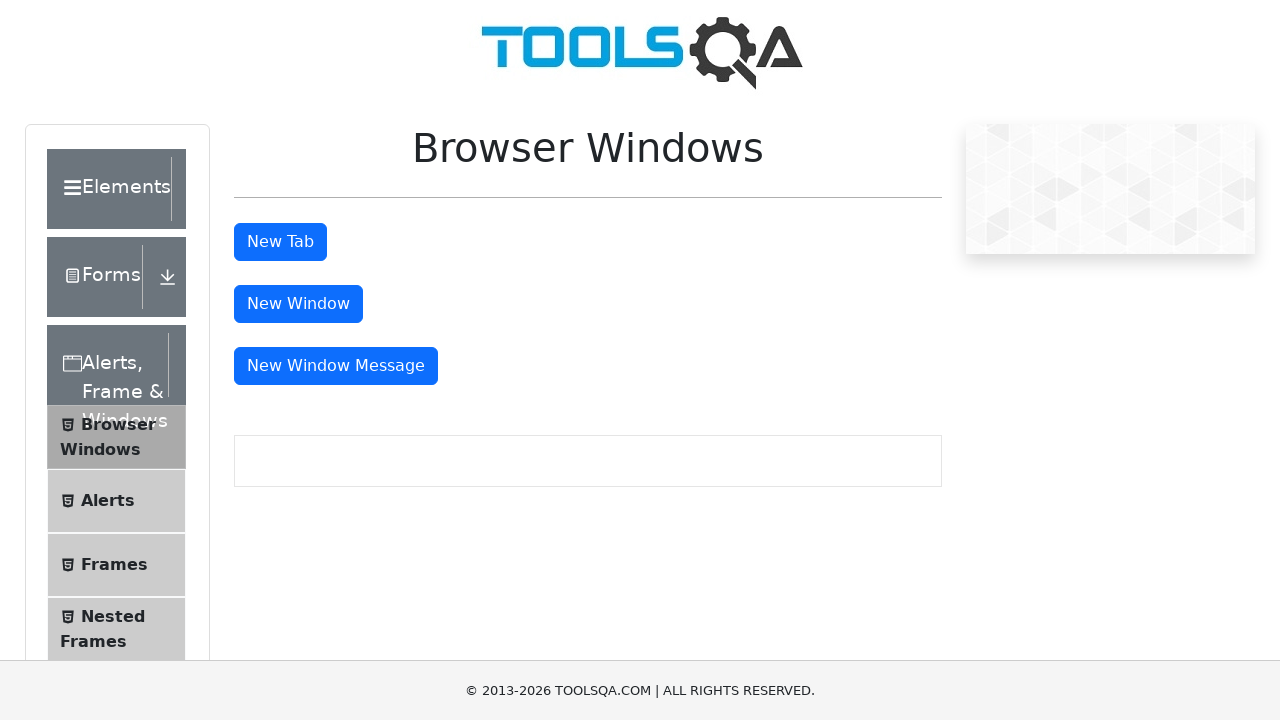

Clicked button to open new tab at (280, 242) on #tabButton
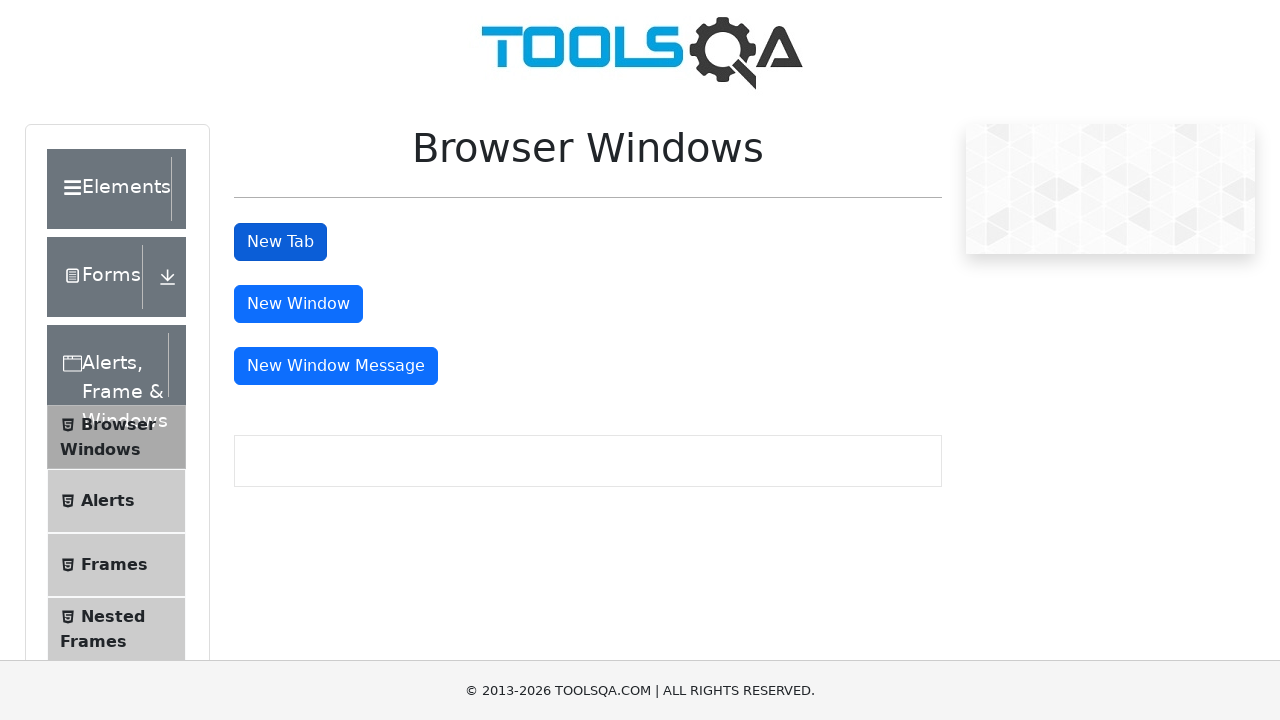

Captured new tab/page object
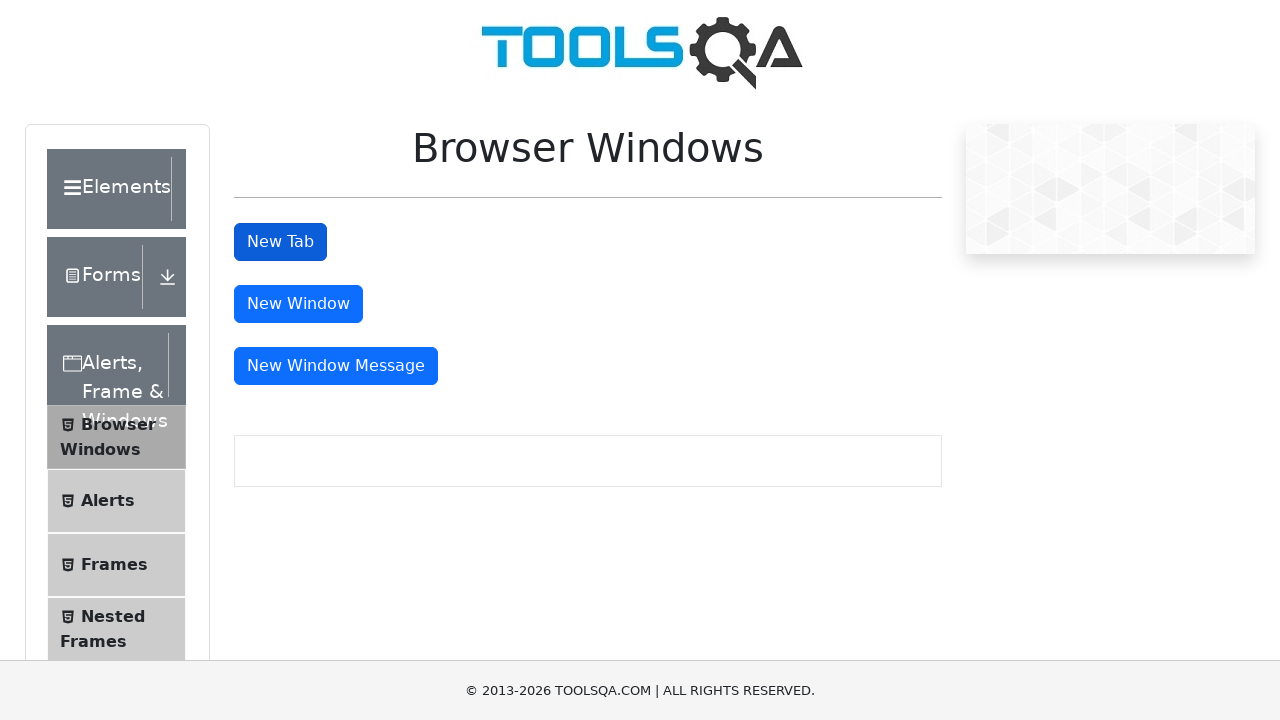

Waited for new tab to load
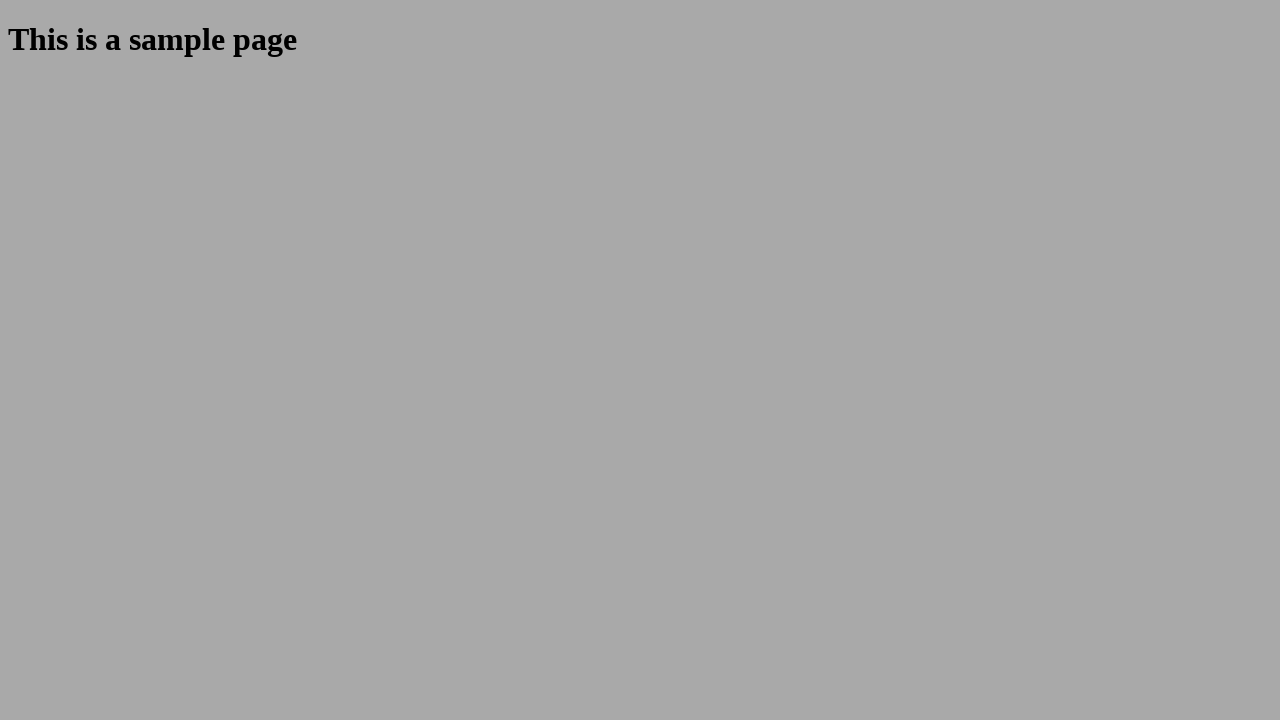

Retrieved heading text from new tab
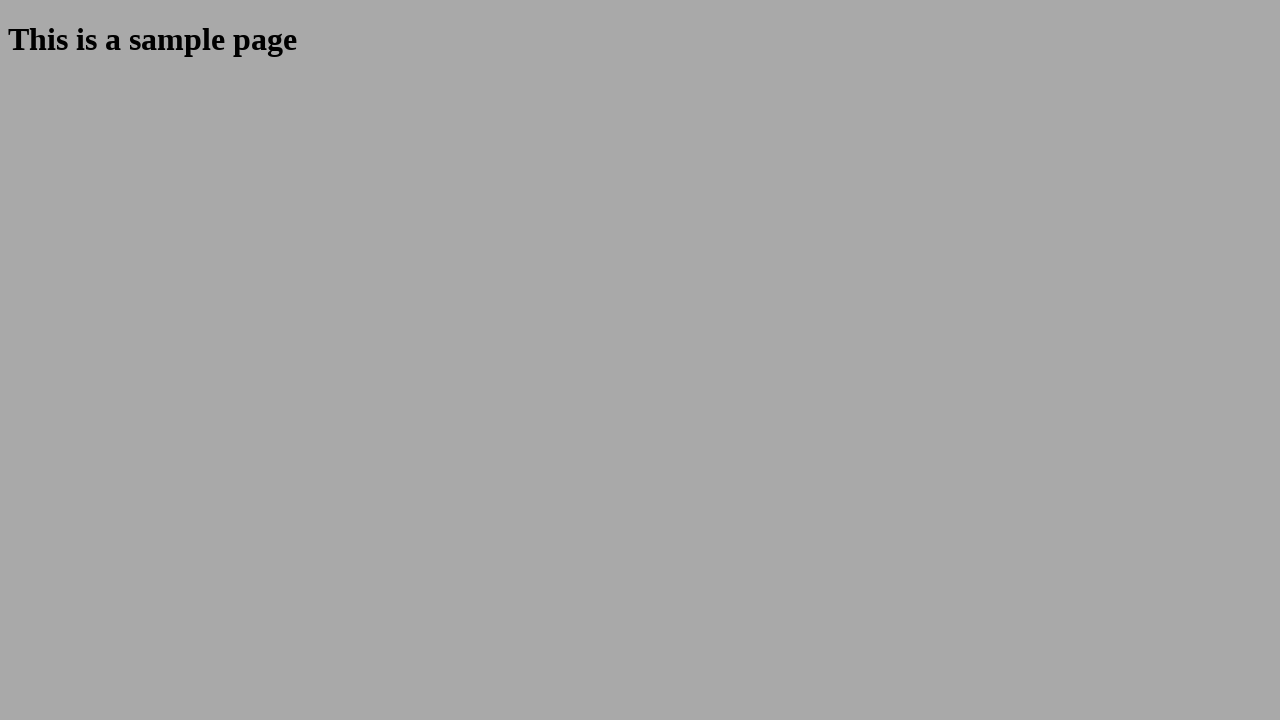

Verified heading text is 'This is a sample page'
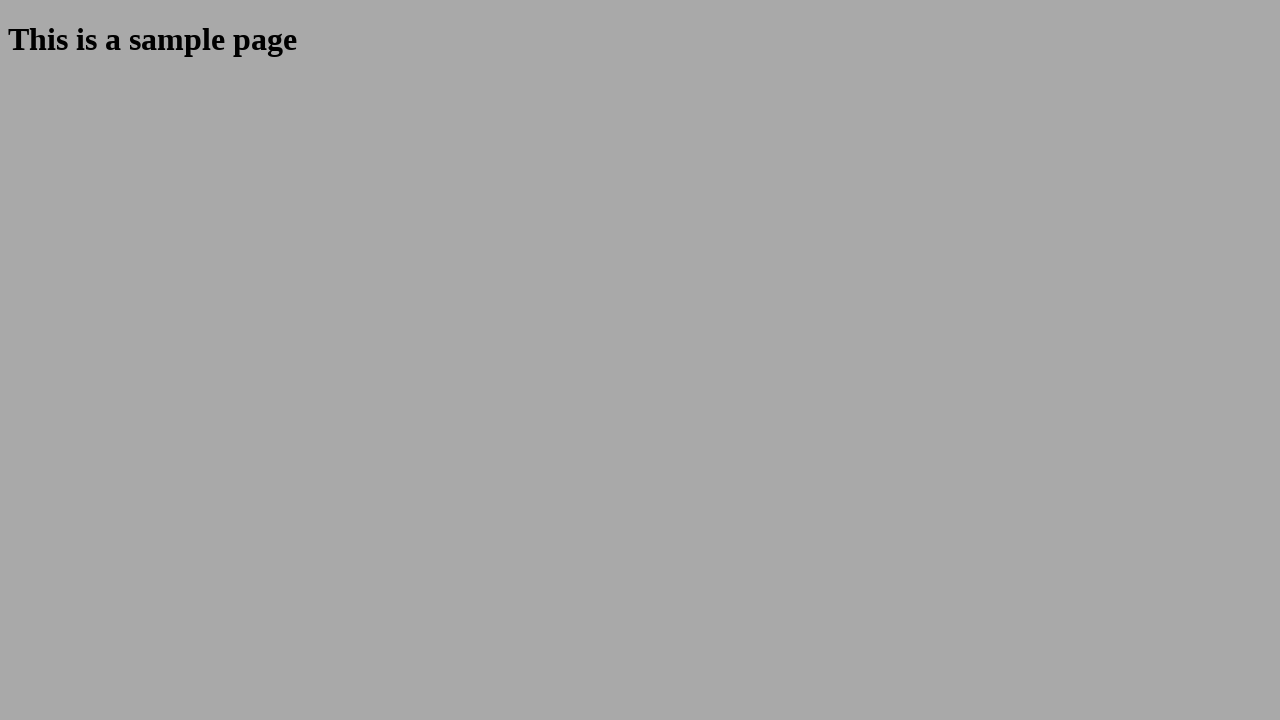

Closed new tab
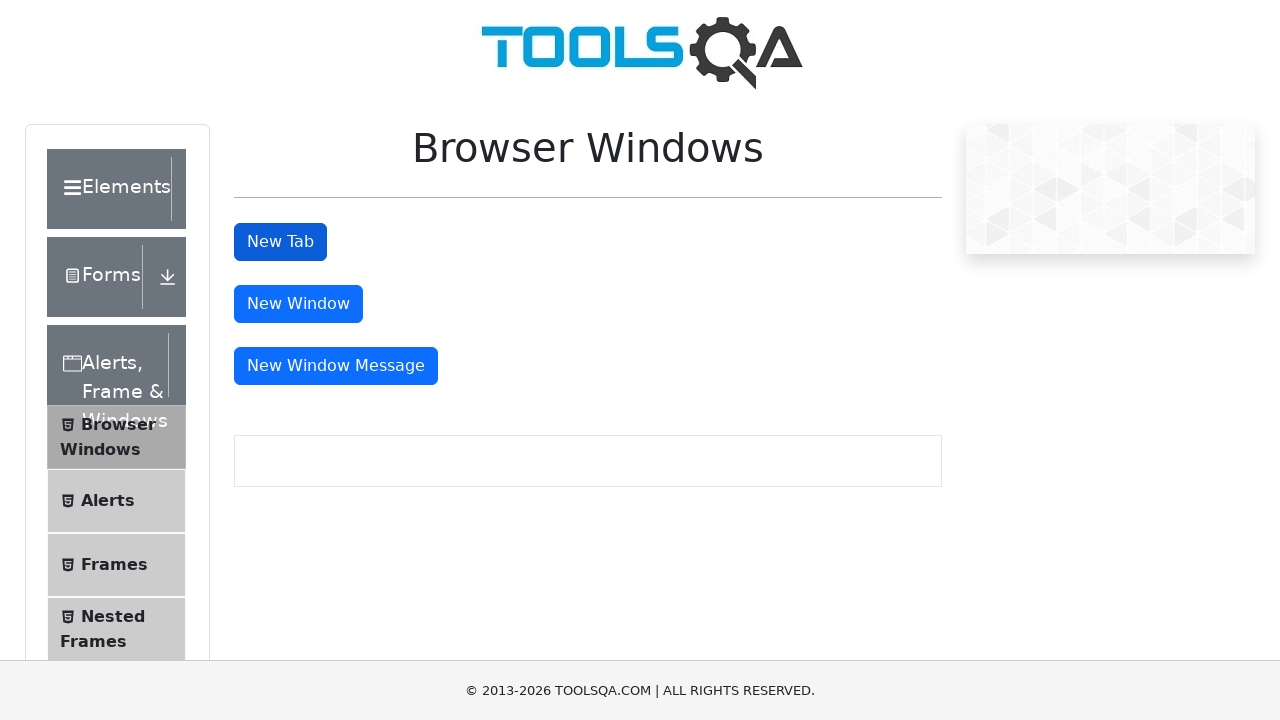

Verified original tab remains active
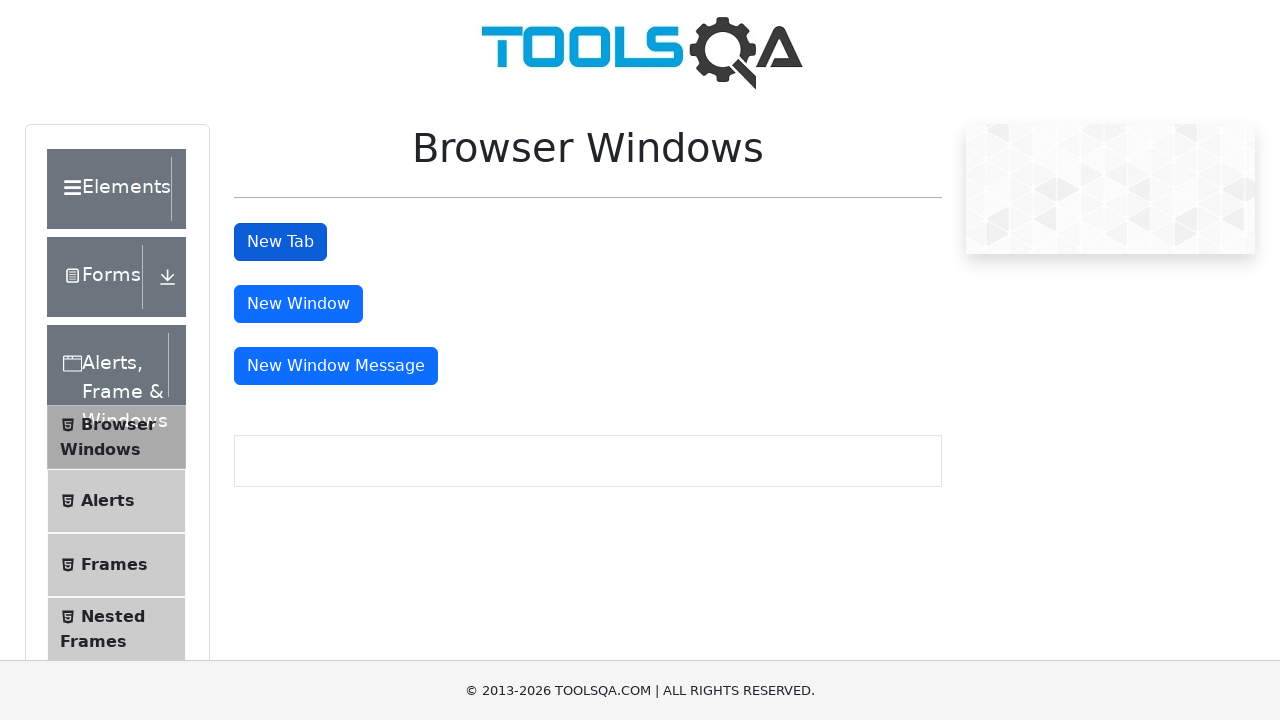

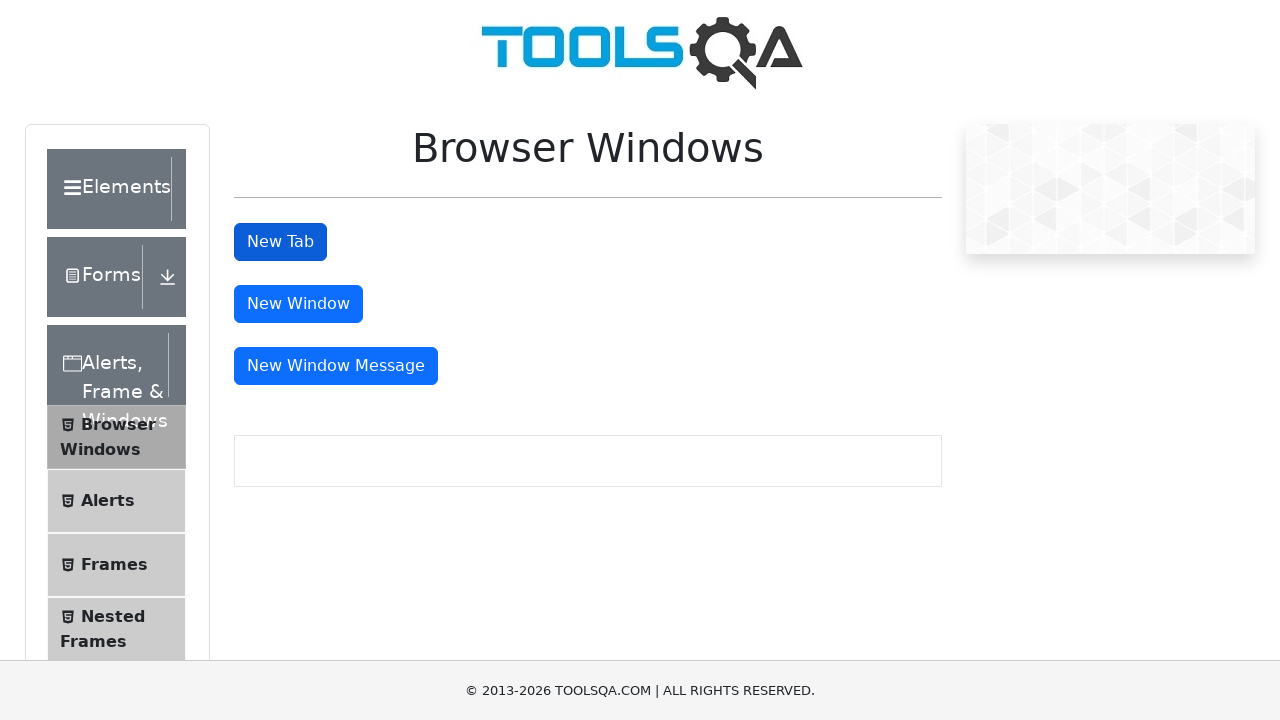